Tests radio button handling by clicking on the "Hockey" radio button and verifying it becomes selected

Starting URL: https://practice.cydeo.com/radio_buttons

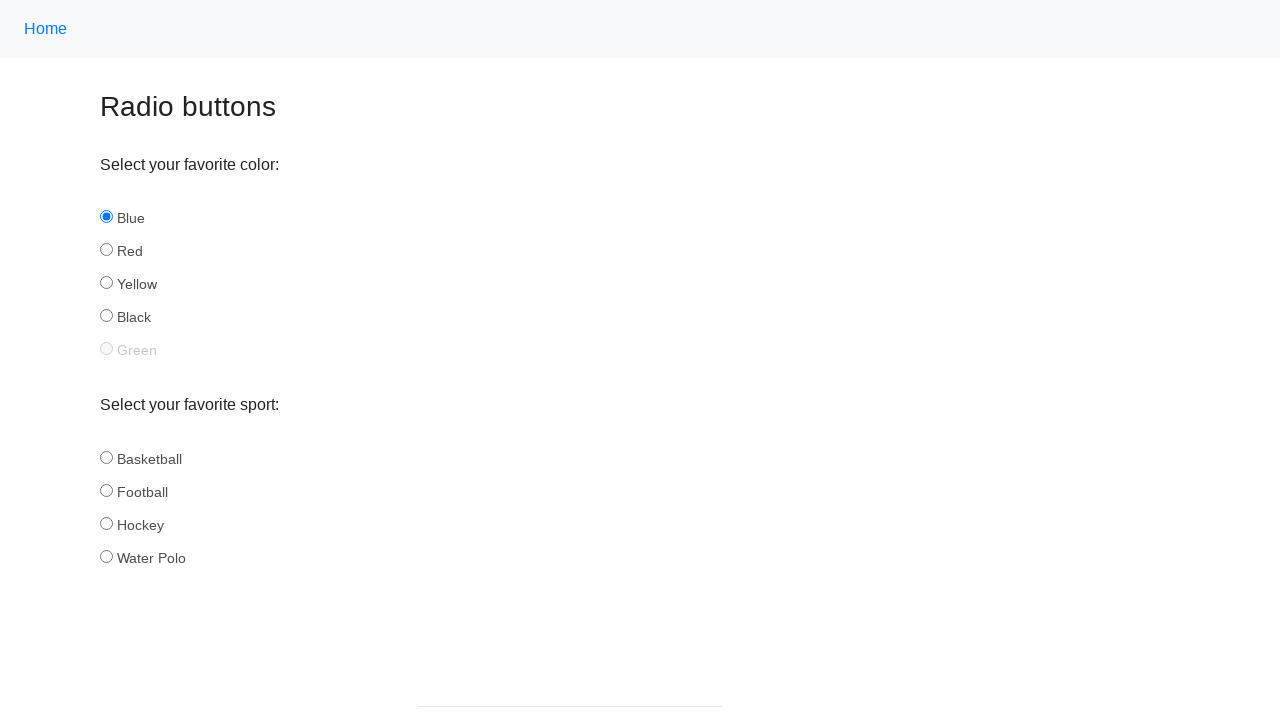

Clicked on the Hockey radio button at (106, 523) on input#hockey
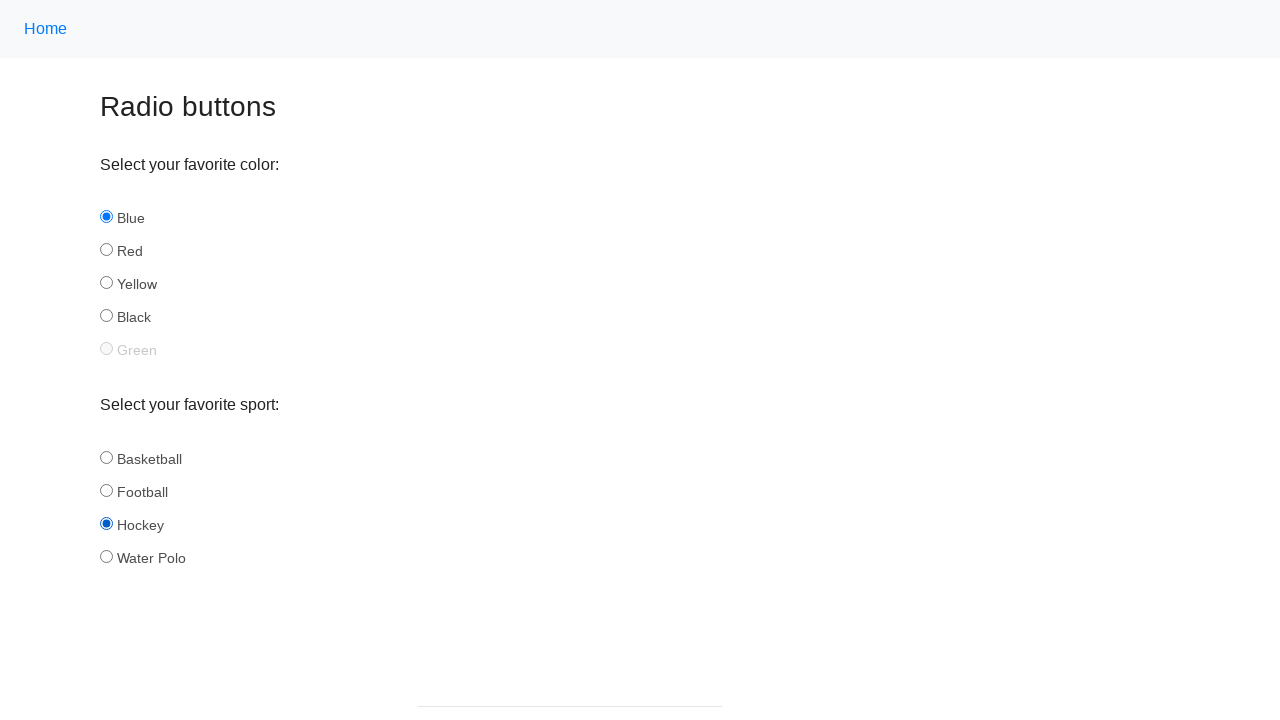

Located the Hockey radio button element
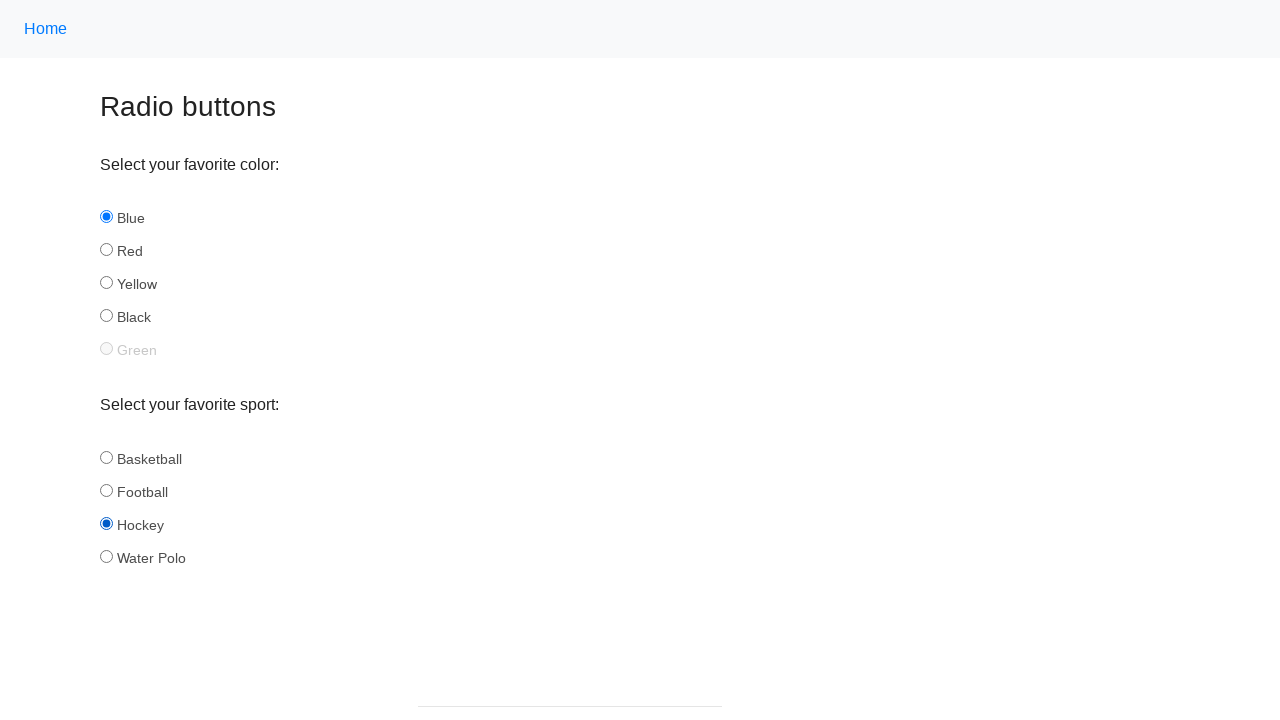

Verified that Hockey radio button is selected
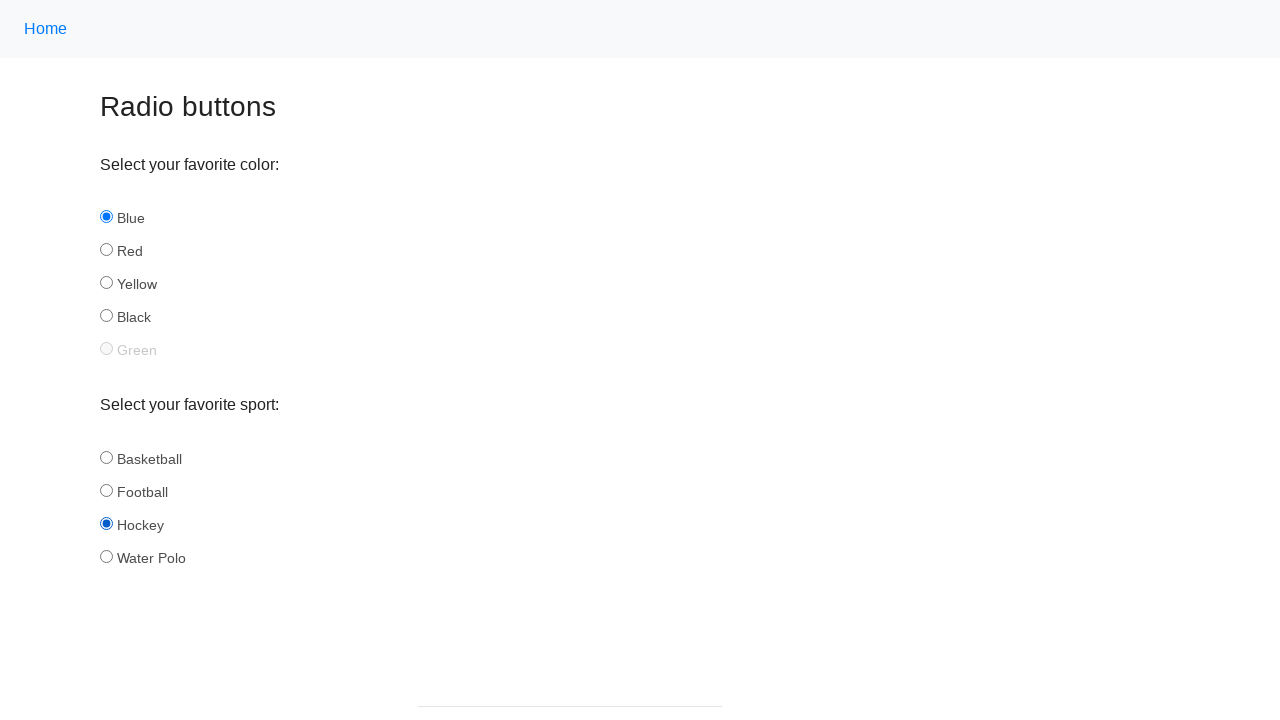

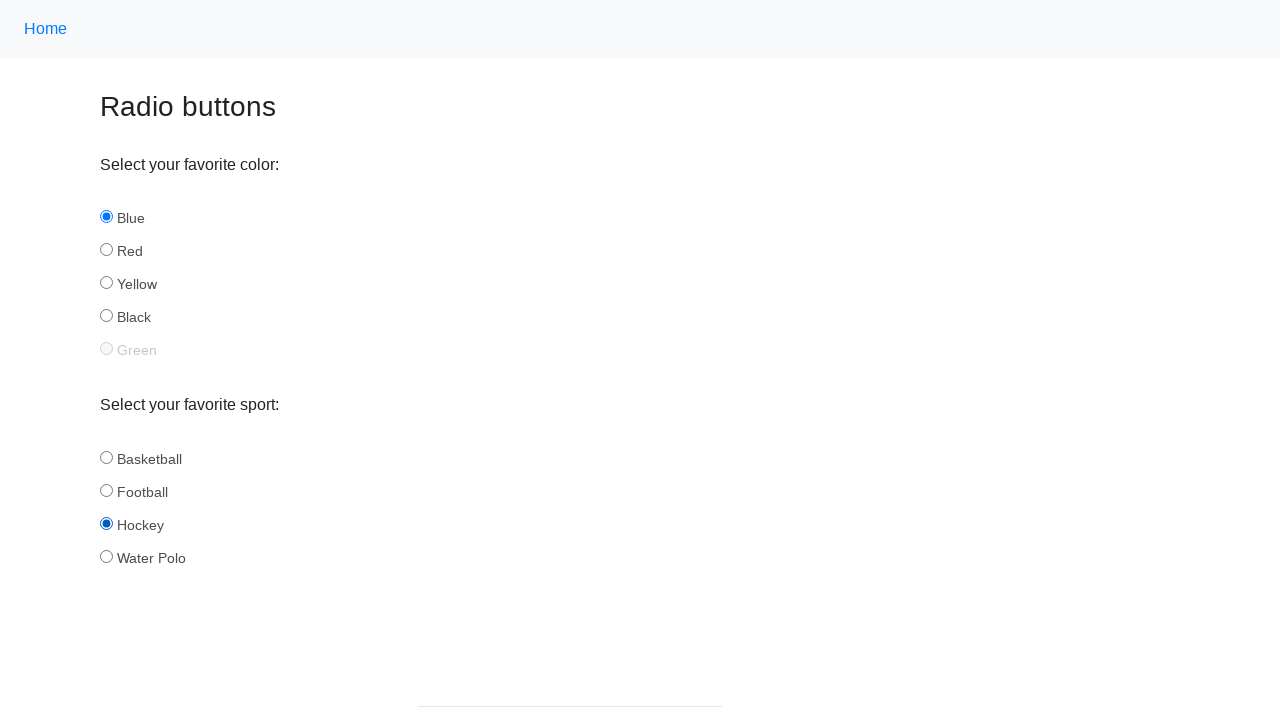